Opens the Playwright documentation website and clicks on the Codegen link, then verifies that the Test Generator heading is visible on the page.

Starting URL: https://playwright.dev/

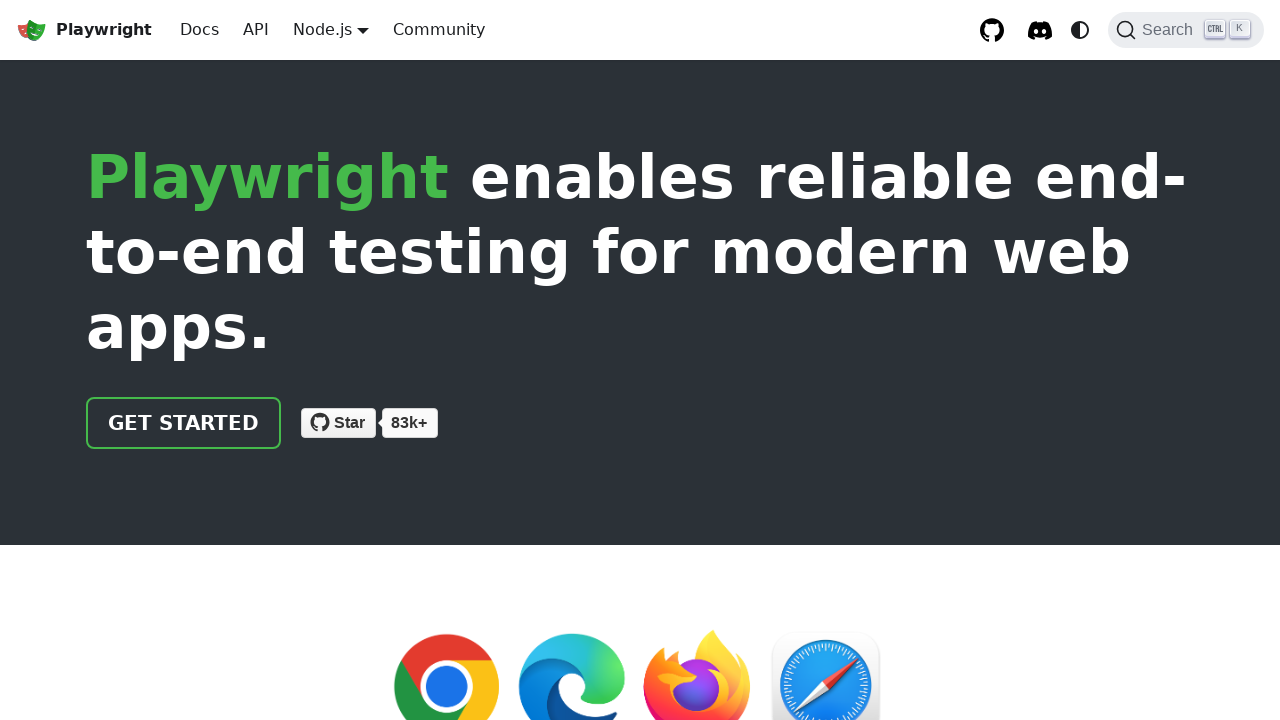

Navigated to Playwright documentation website
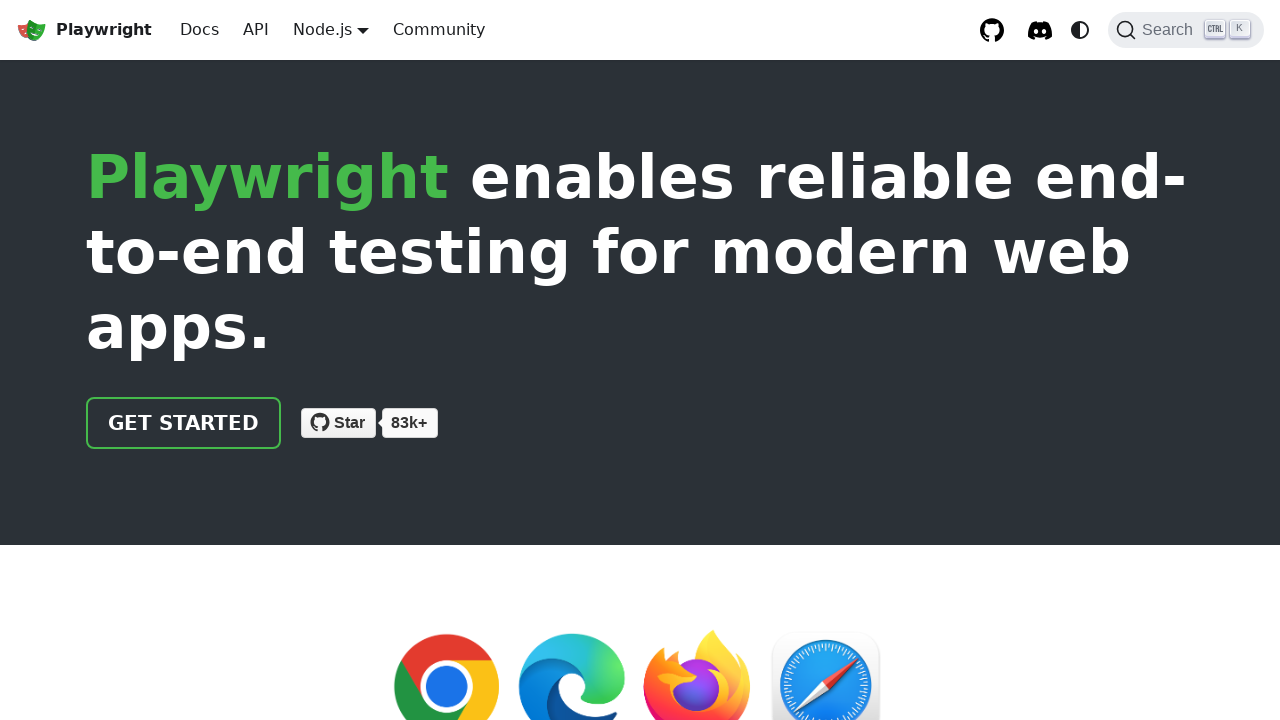

Clicked on Codegen link at (128, 360) on xpath=//a[contains(text(),"Codegen")]
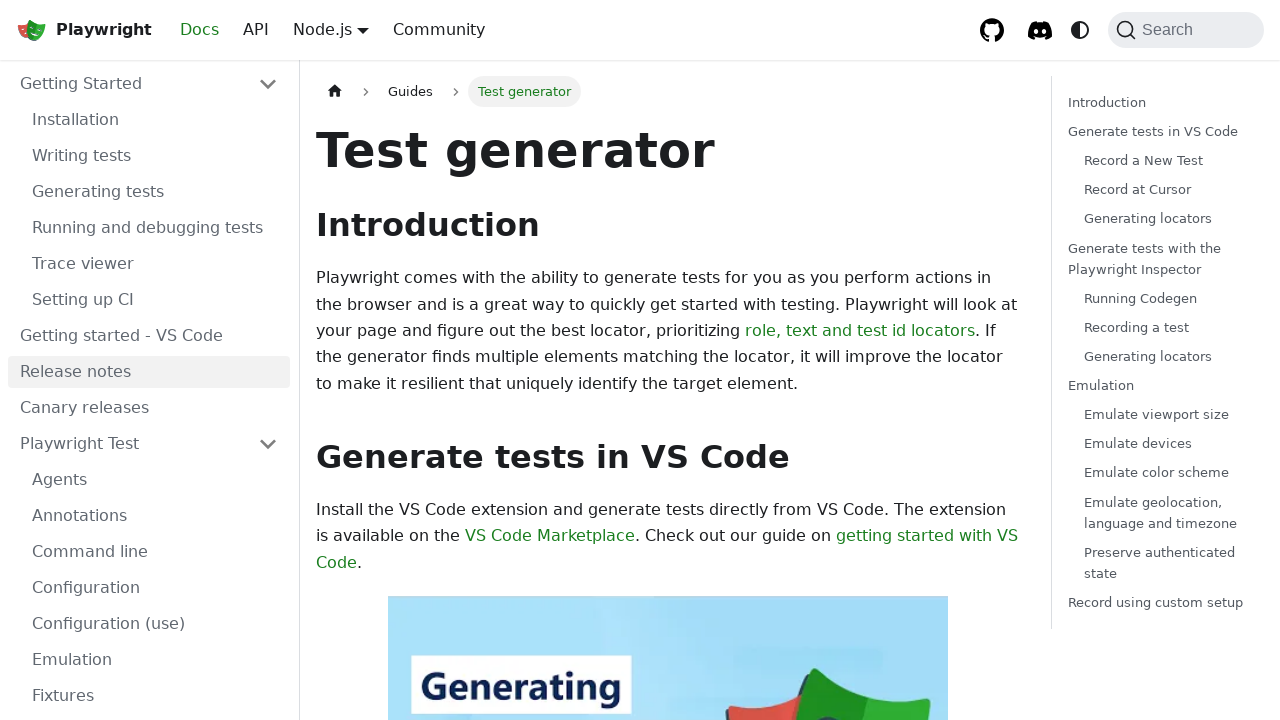

Verified Test generator heading is visible
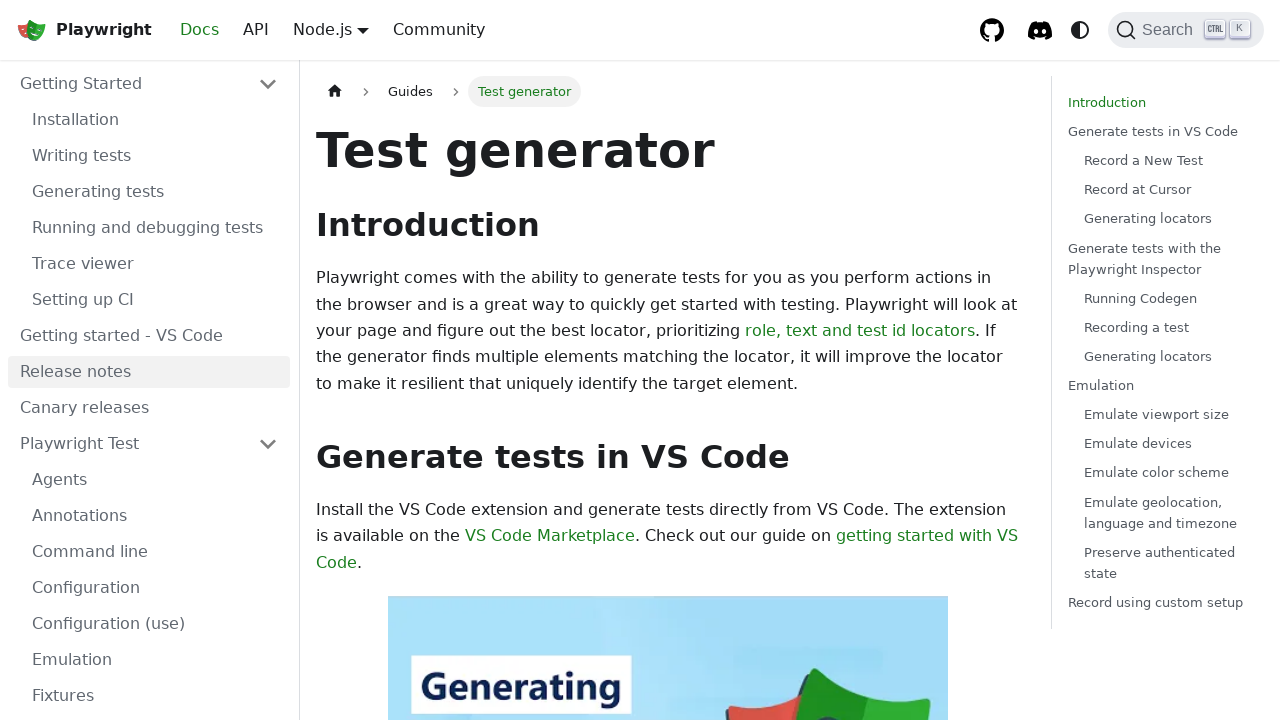

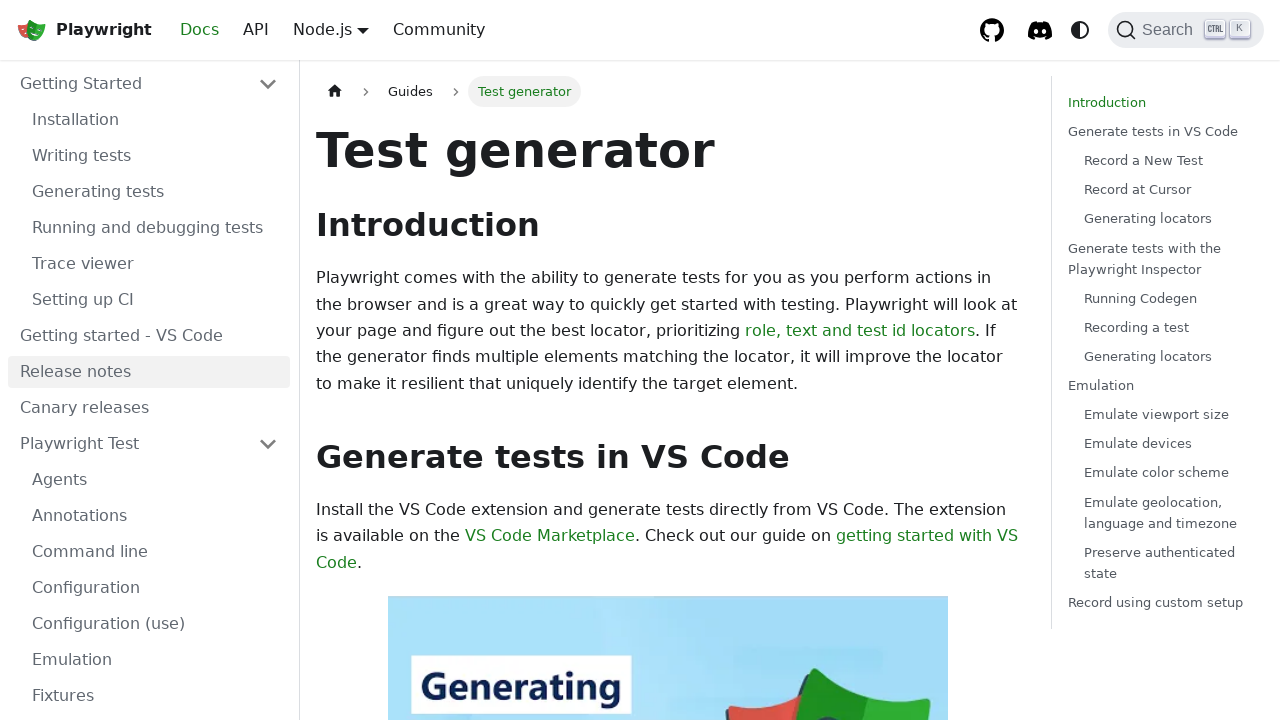